Tests drag and drop functionality by dragging an element and dropping it onto a target area

Starting URL: https://demoqa.com/droppable

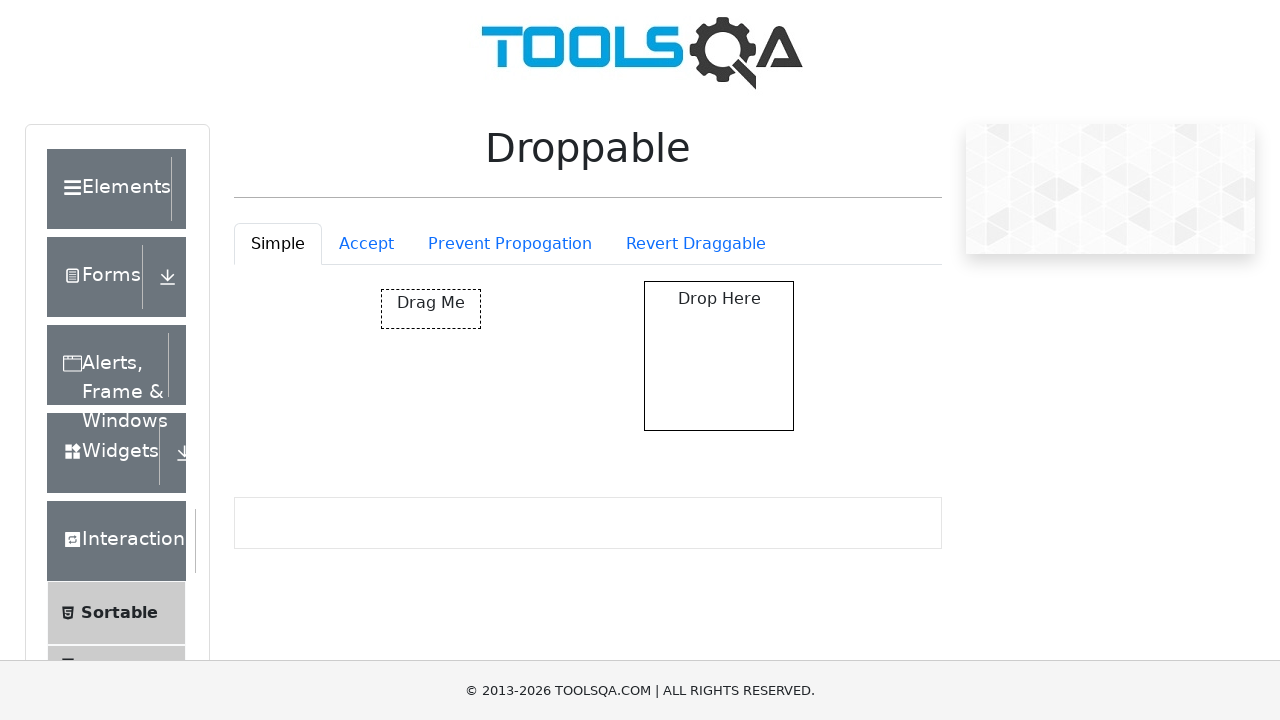

Waited for draggable element to load
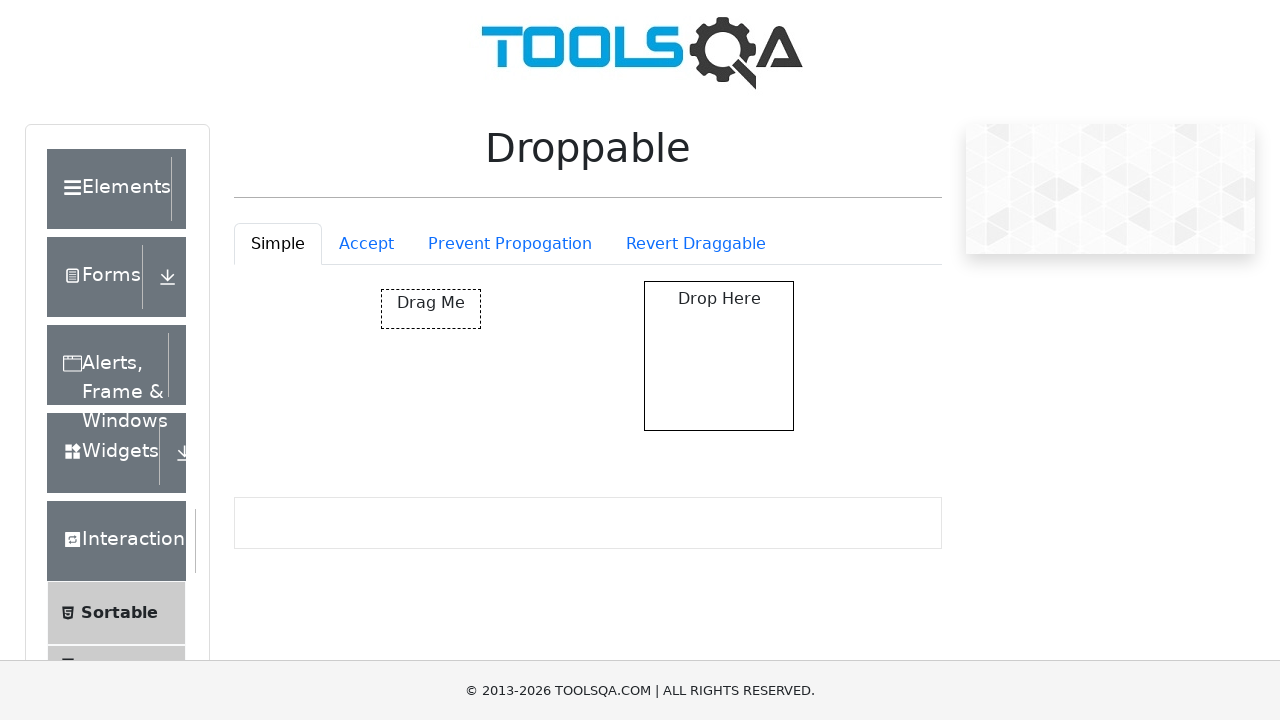

Waited for droppable target element to load
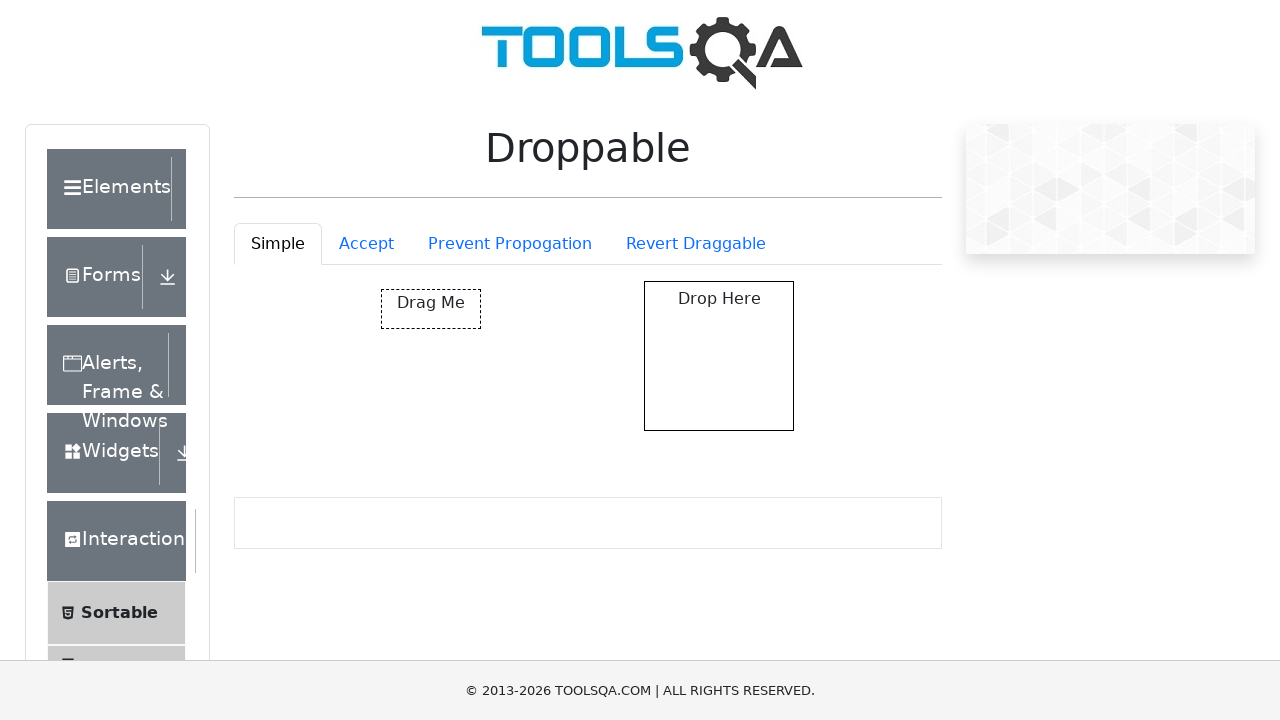

Dragged element from #draggable and dropped it onto #droppable at (719, 356)
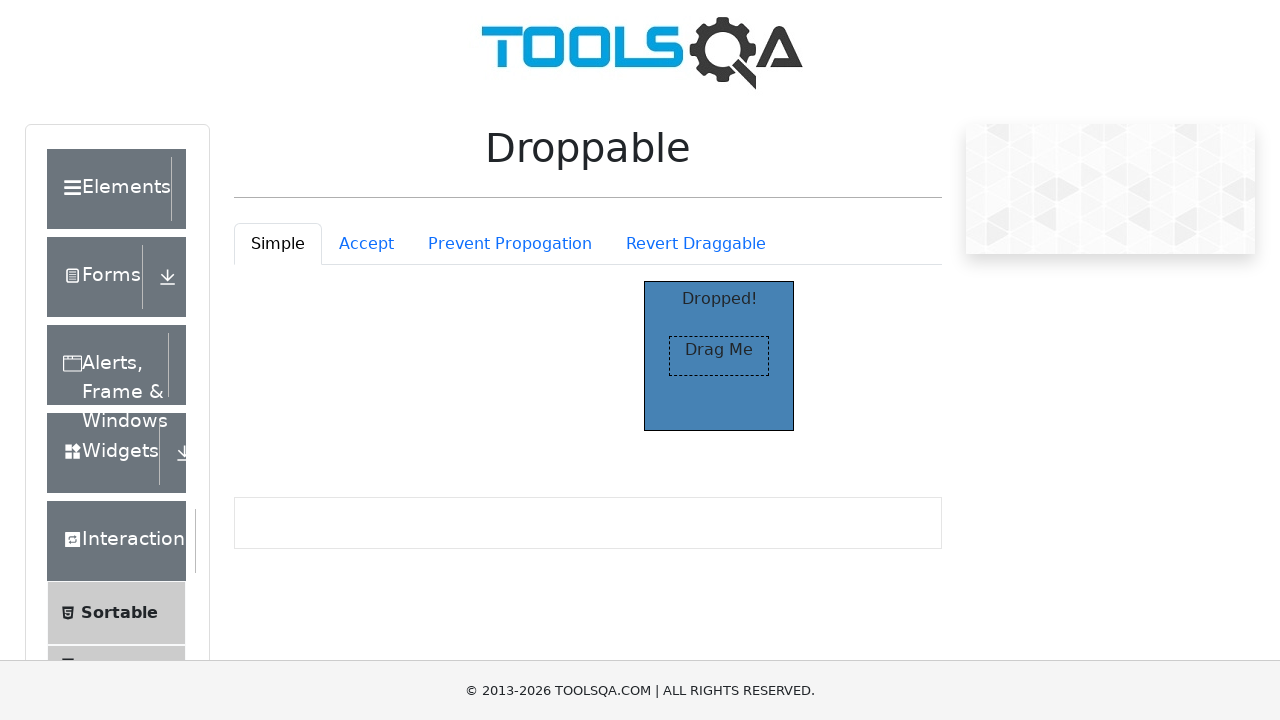

Verified 'Dropped!' message appeared after successful drag and drop
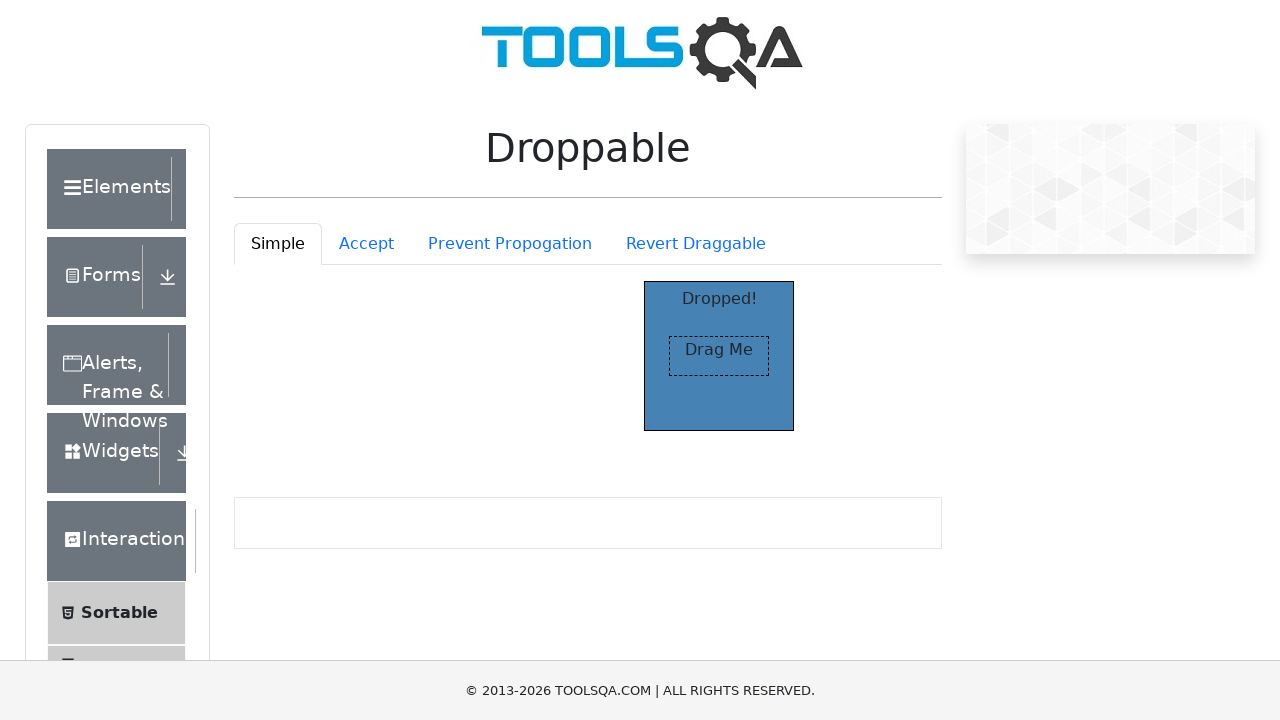

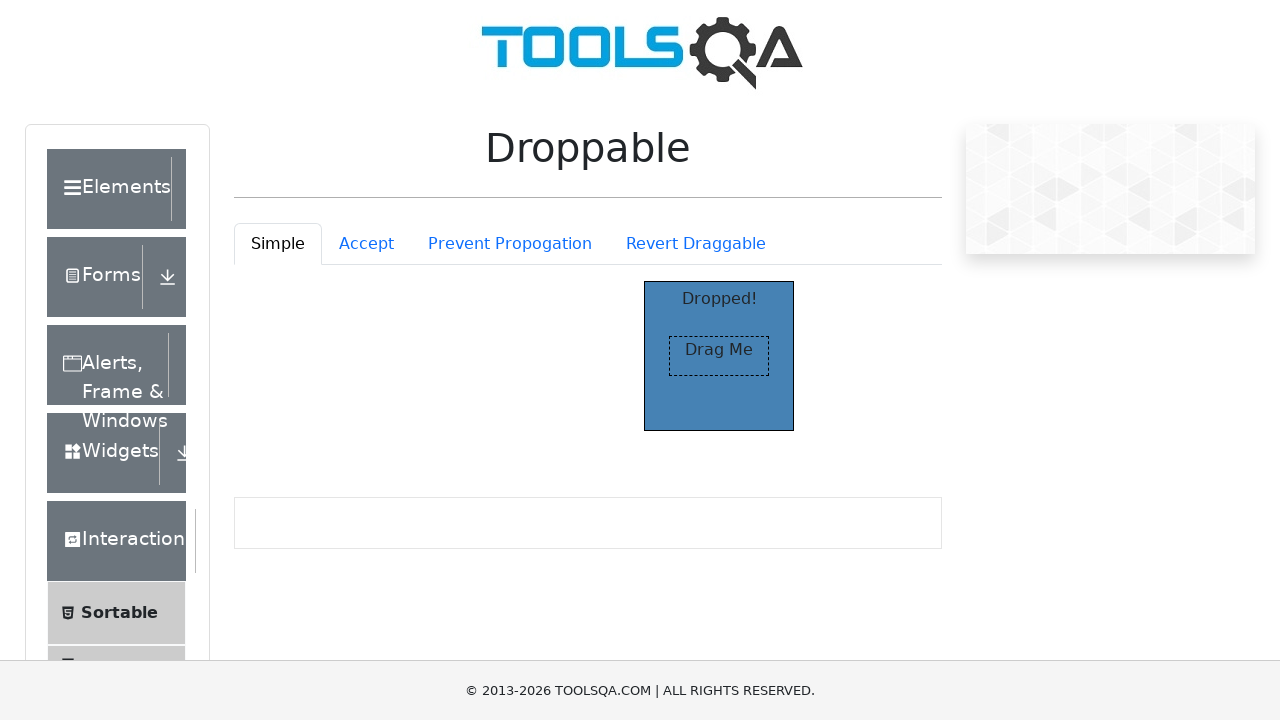